Tests checkbox functionality by checking both checkboxes if they are not already selected

Starting URL: https://the-internet.herokuapp.com/checkboxes

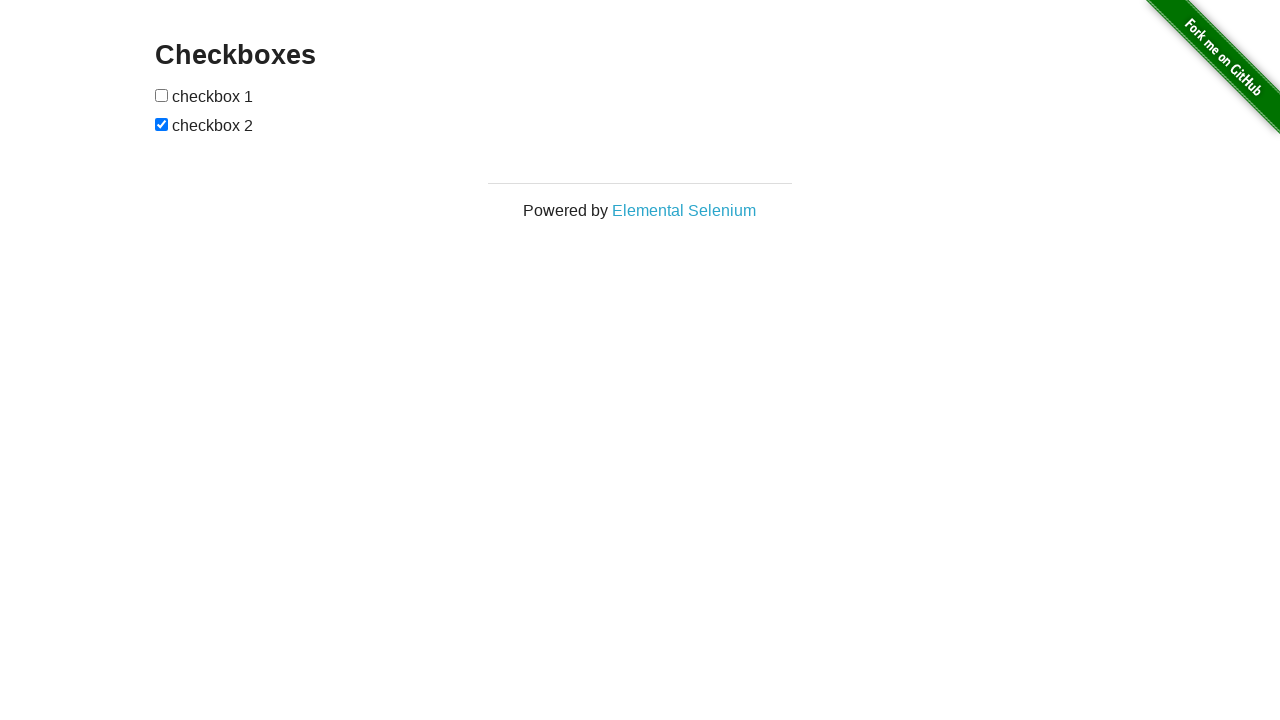

Navigated to checkboxes test page
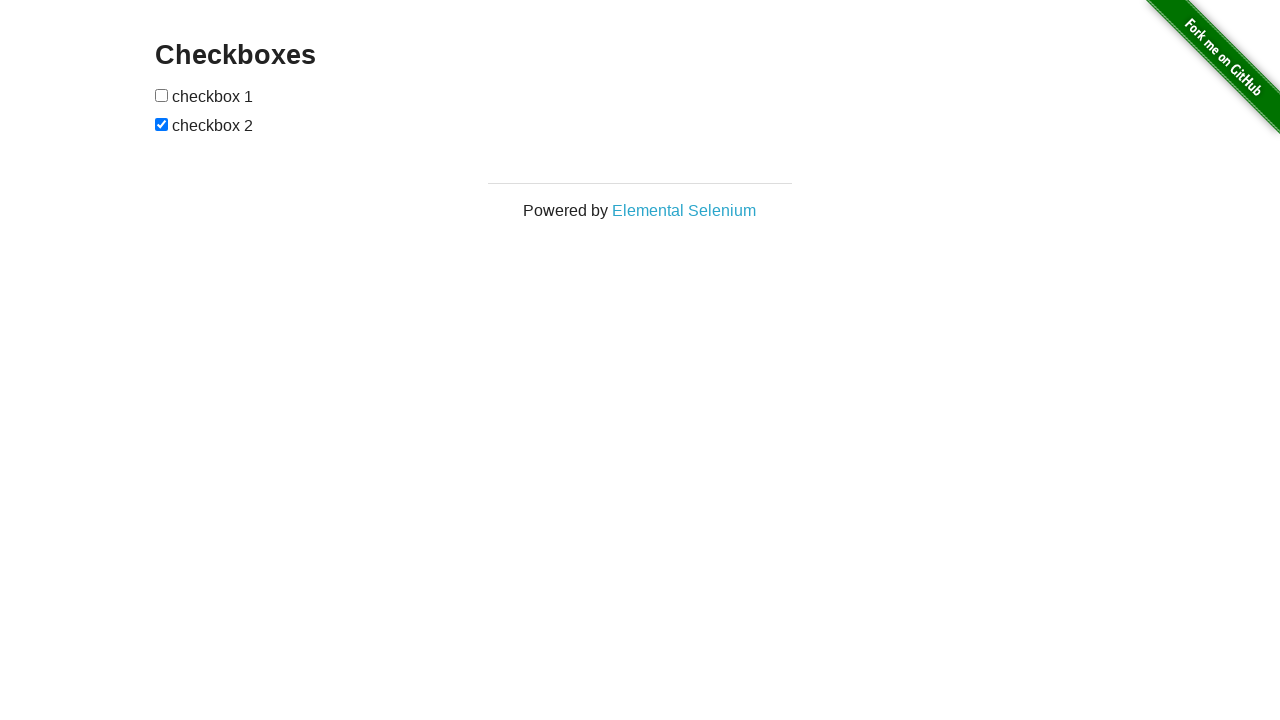

Located first checkbox element
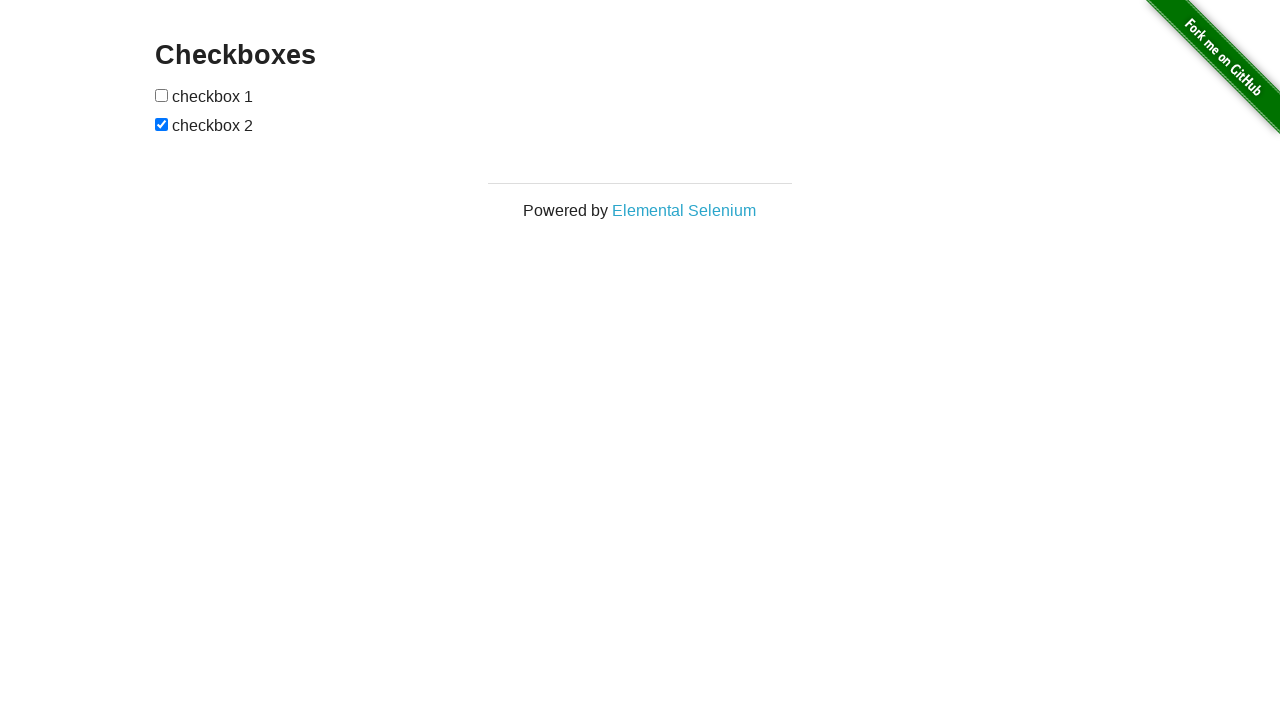

Checked first checkbox - it was not selected
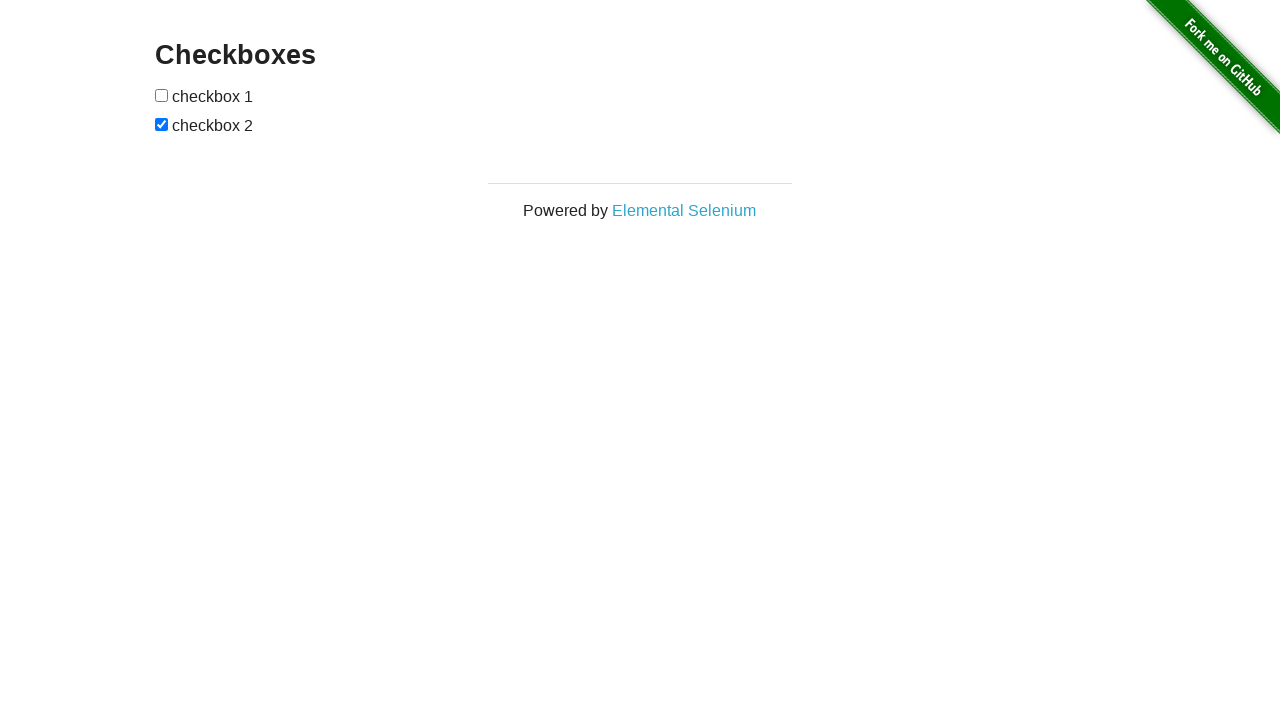

Clicked first checkbox to select it at (162, 95) on xpath=//*[@id='checkboxes']/input[1]
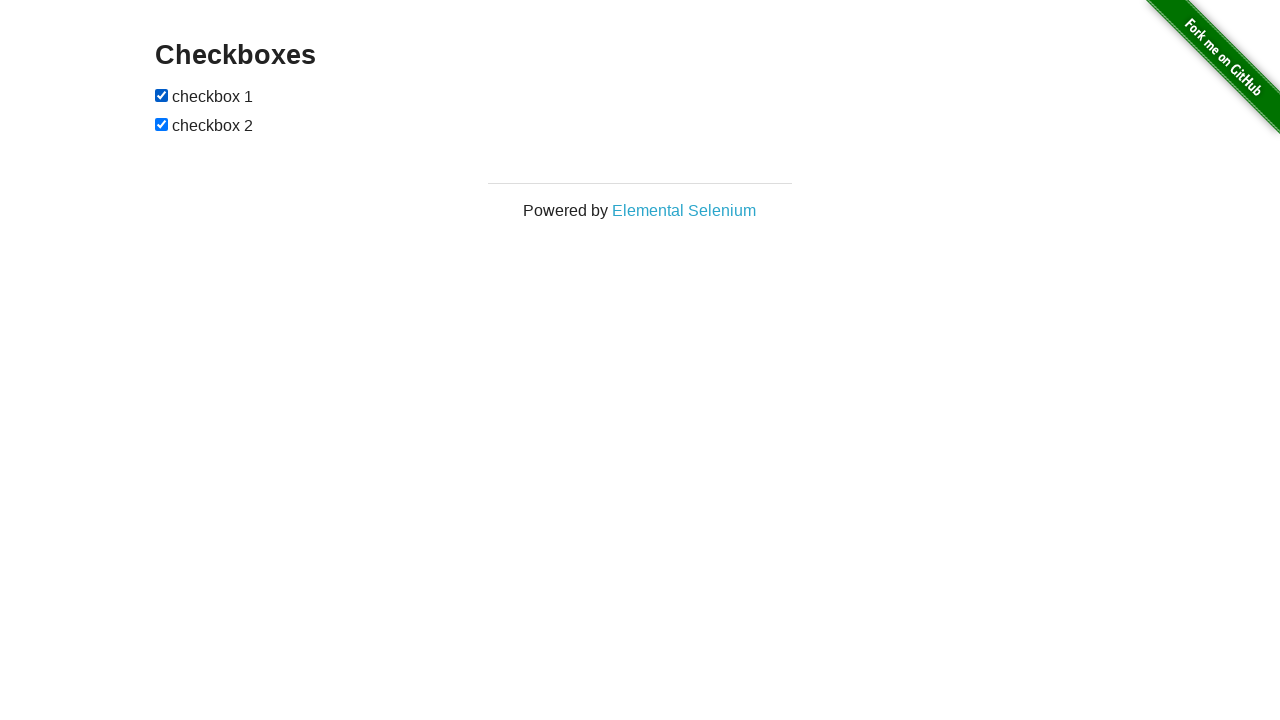

Located second checkbox element
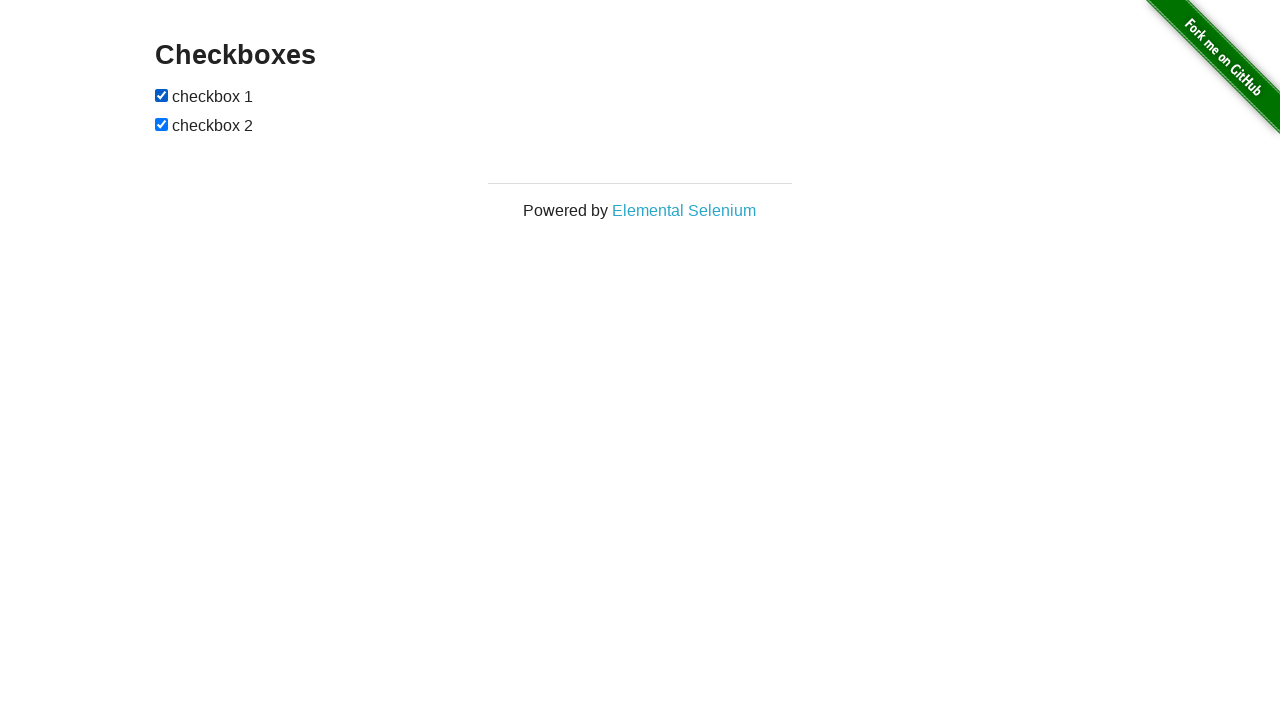

Second checkbox was already selected, no action needed
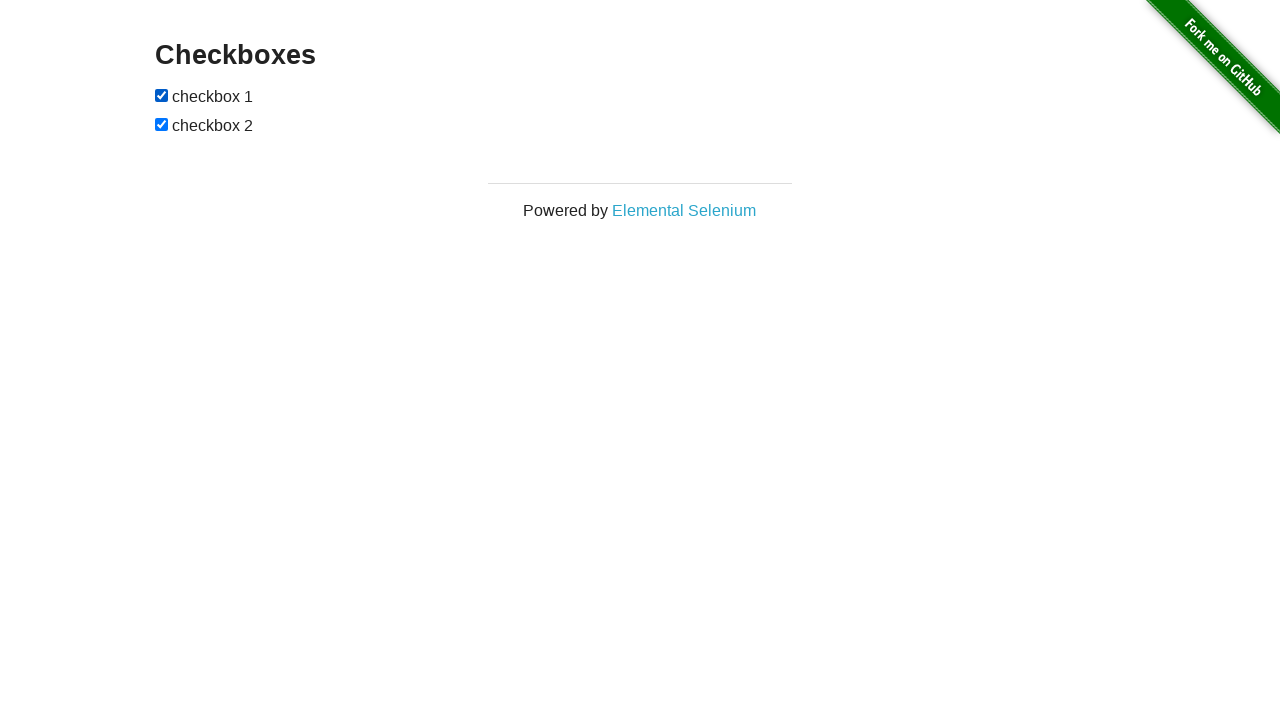

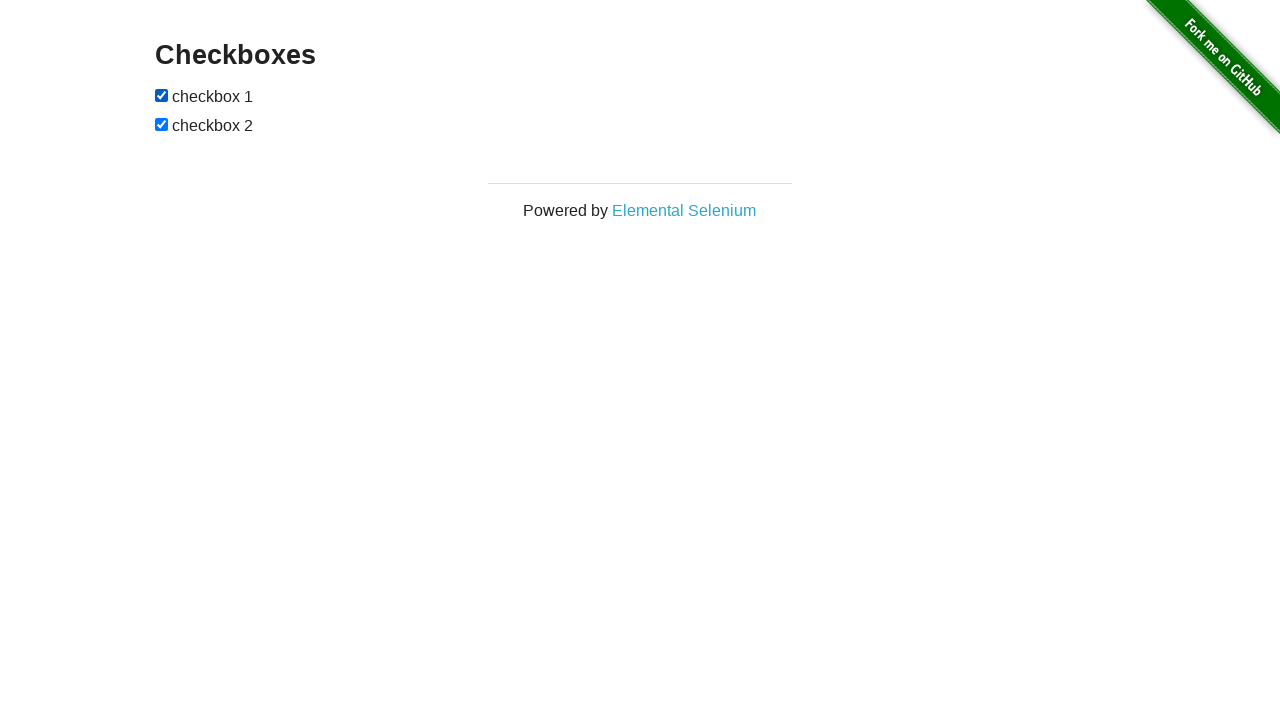